Tests the mortgage calculator by clicking "Show advanced options" and selecting different start month and year combinations from dropdown menus in a loop

Starting URL: https://www.mlcalc.com

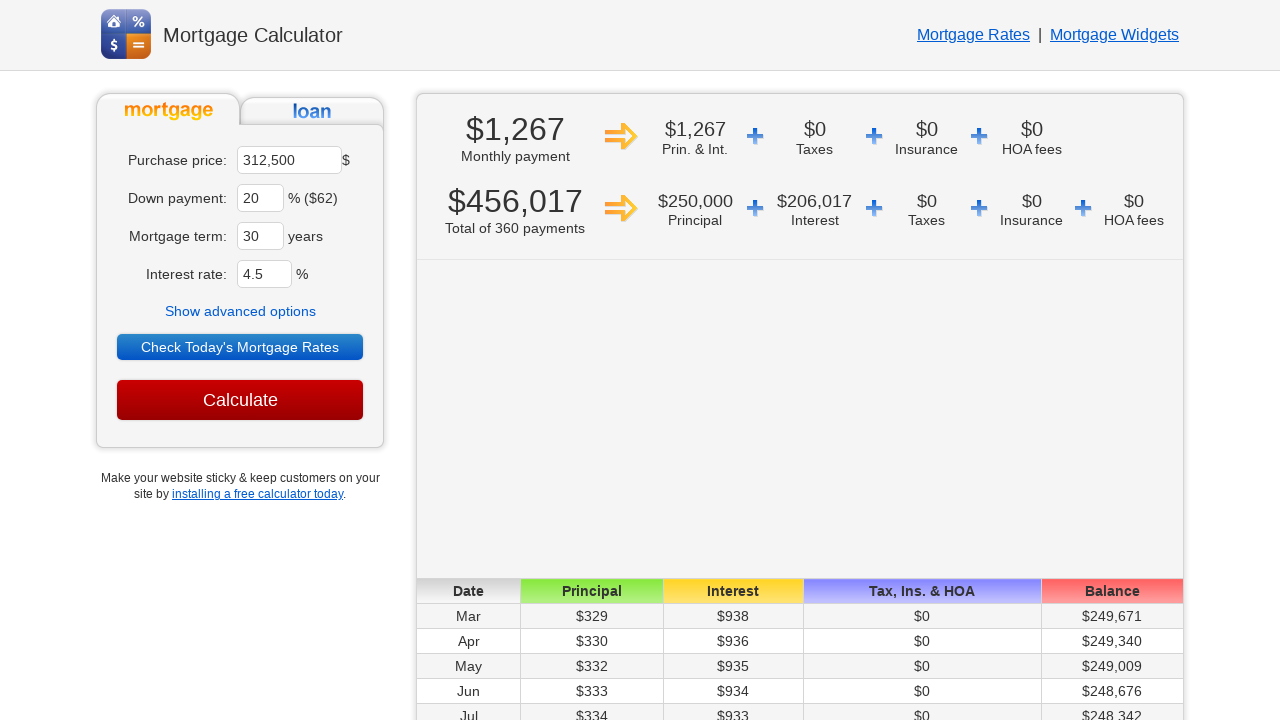

Waited for page to load (networkidle)
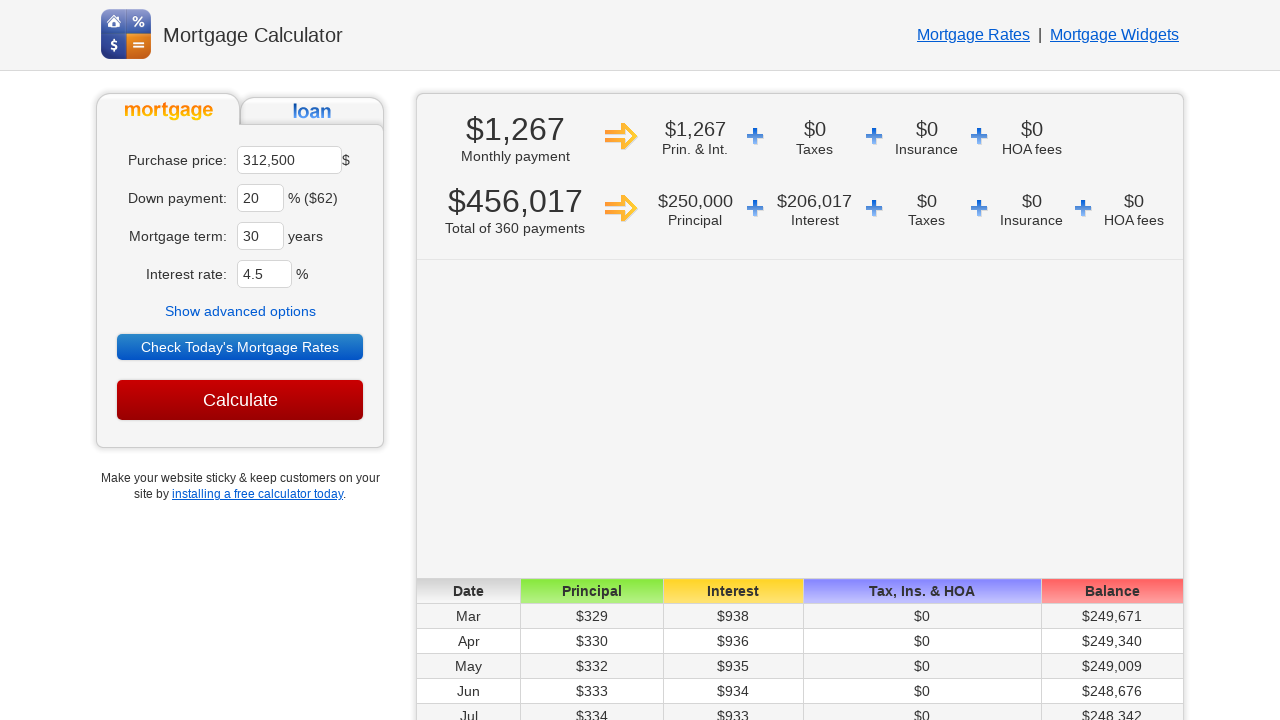

Clicked 'Show advanced options' at (240, 311) on text=Show advanced options
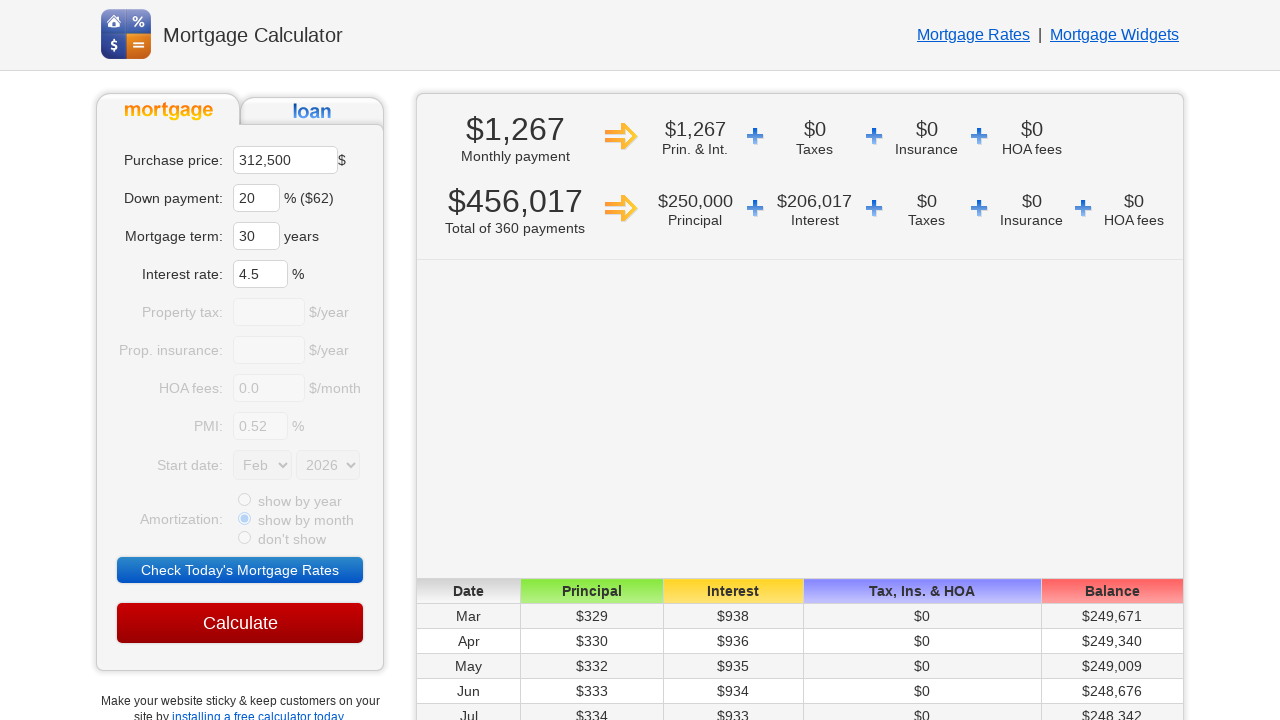

Advanced options appeared - start month dropdown loaded
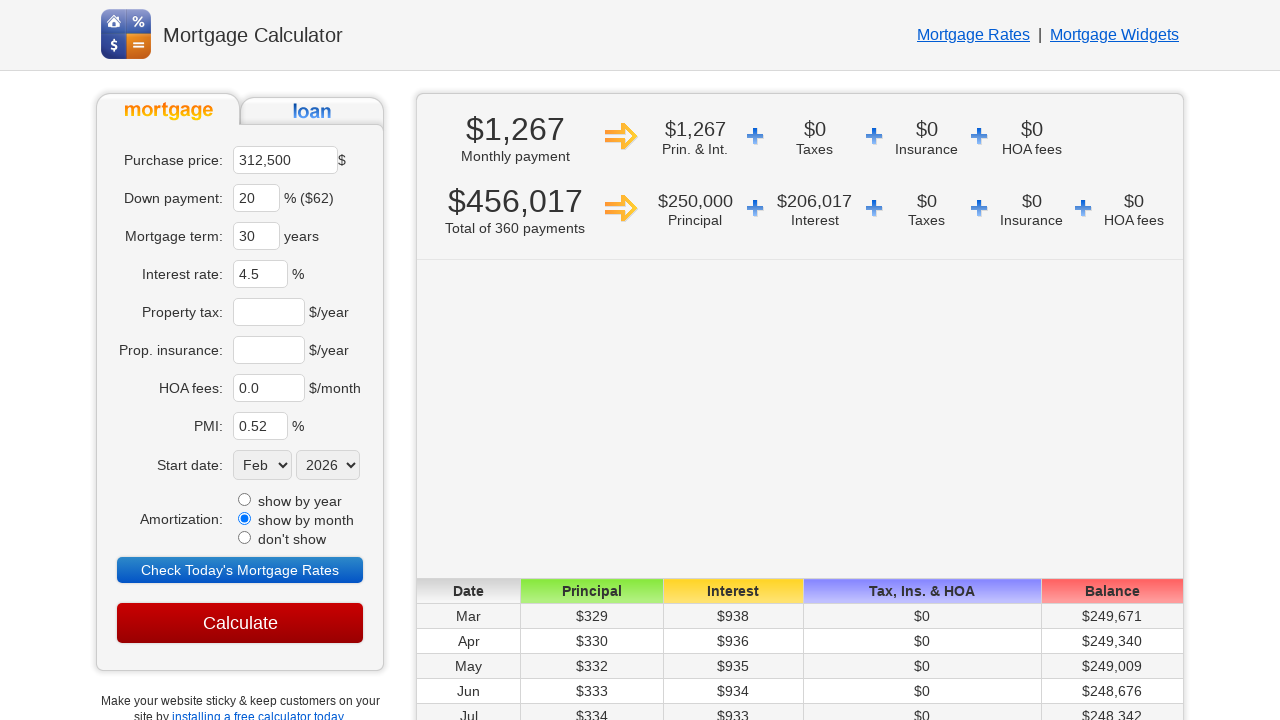

Selected start month 'Aug' from dropdown on select[name='sm']
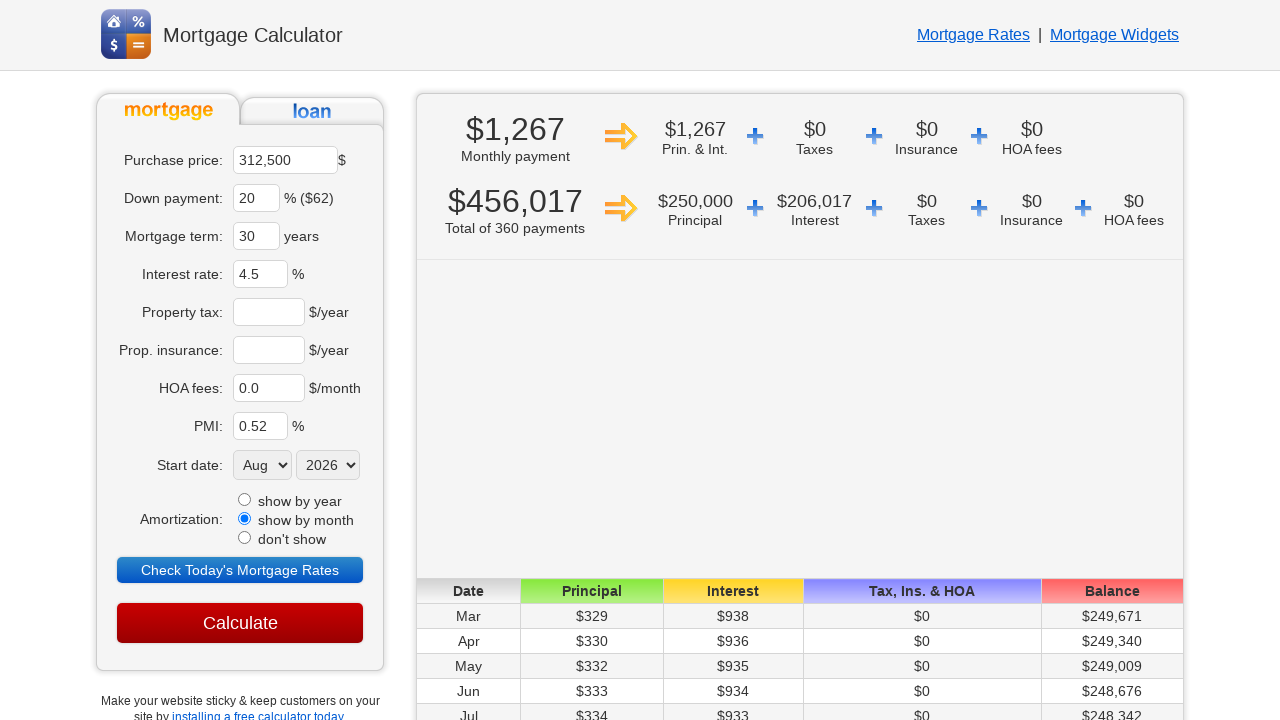

Selected start year '2022' from dropdown on select[name='sy']
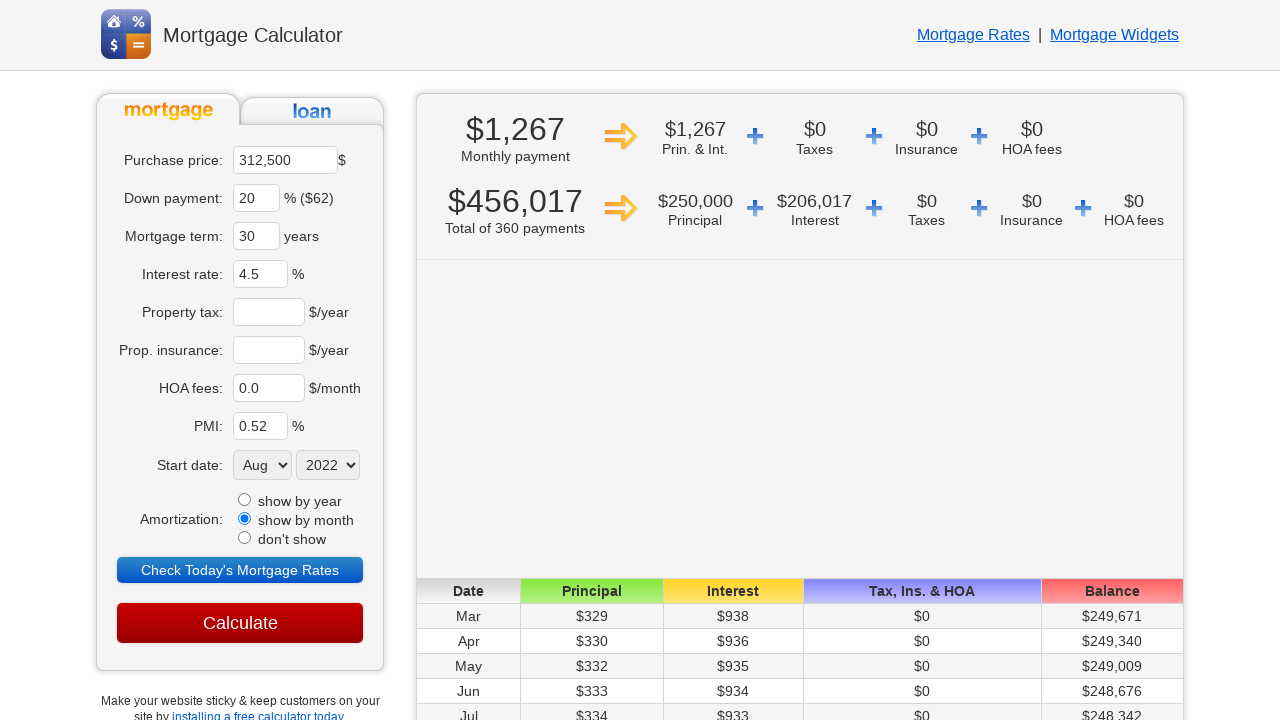

Navigated to mortgage calculator for iteration 1
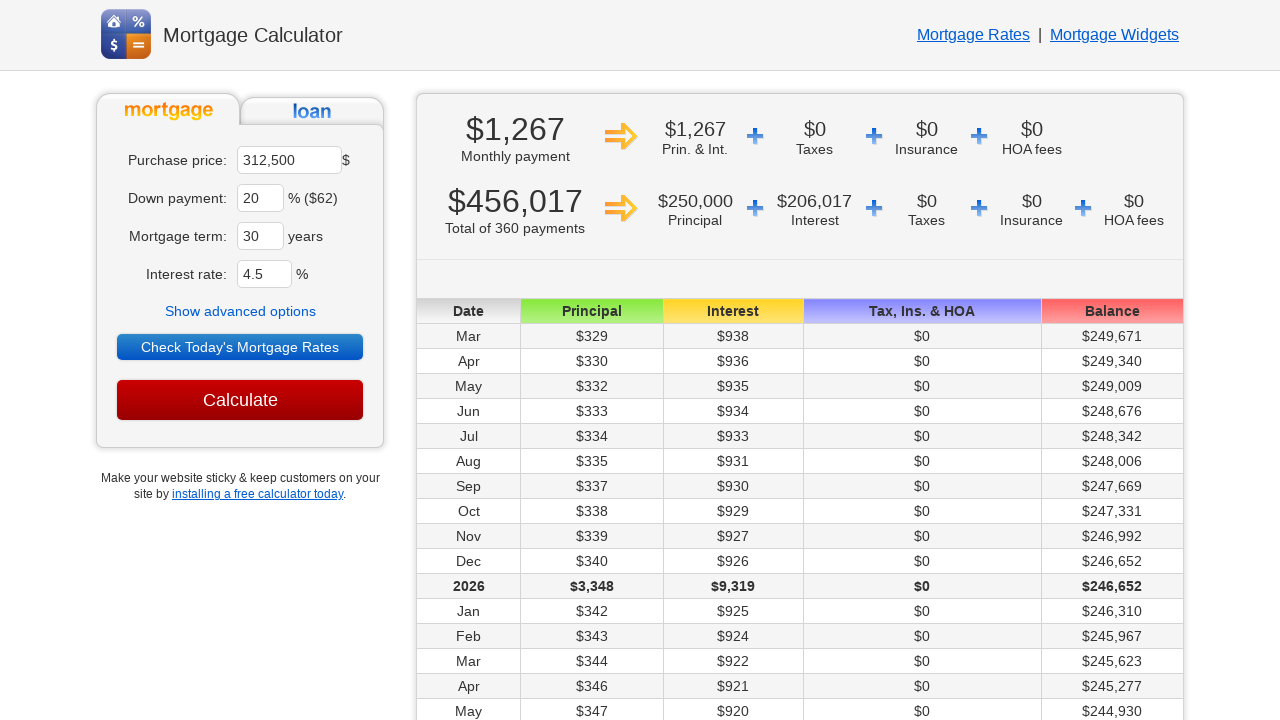

Waited for page to load (networkidle)
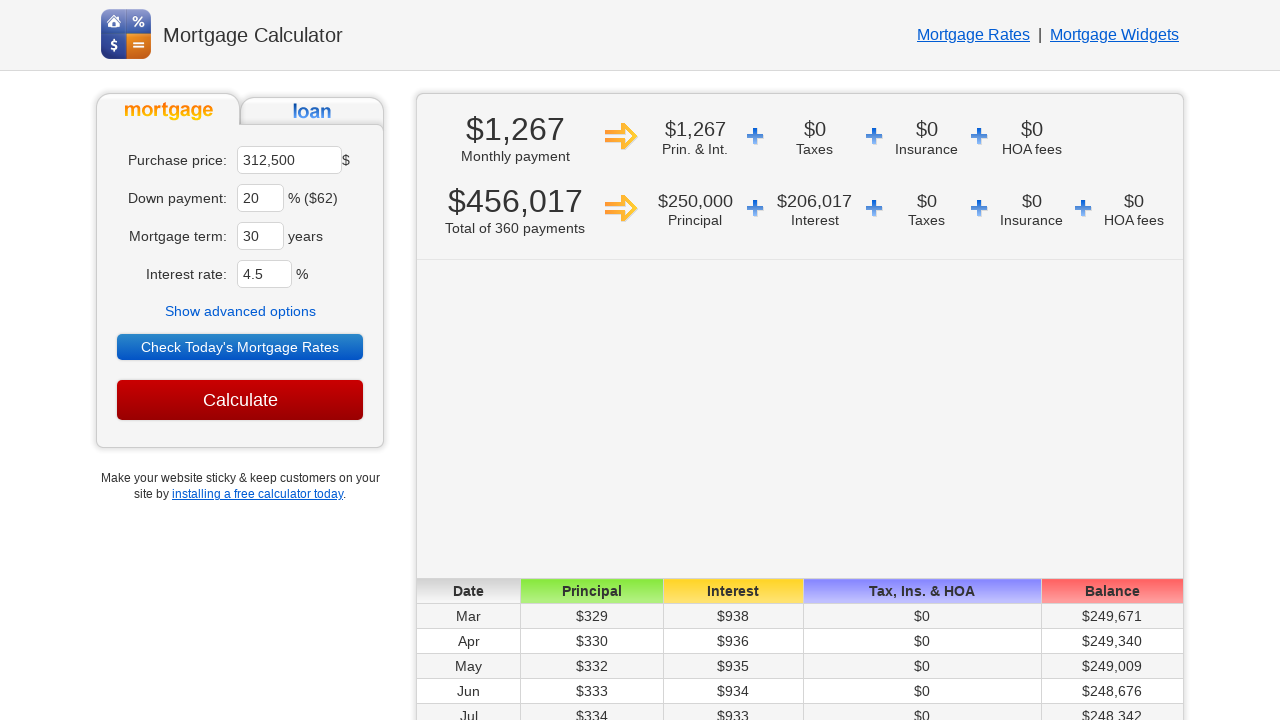

Clicked 'Show advanced options' at (240, 311) on text=Show advanced options
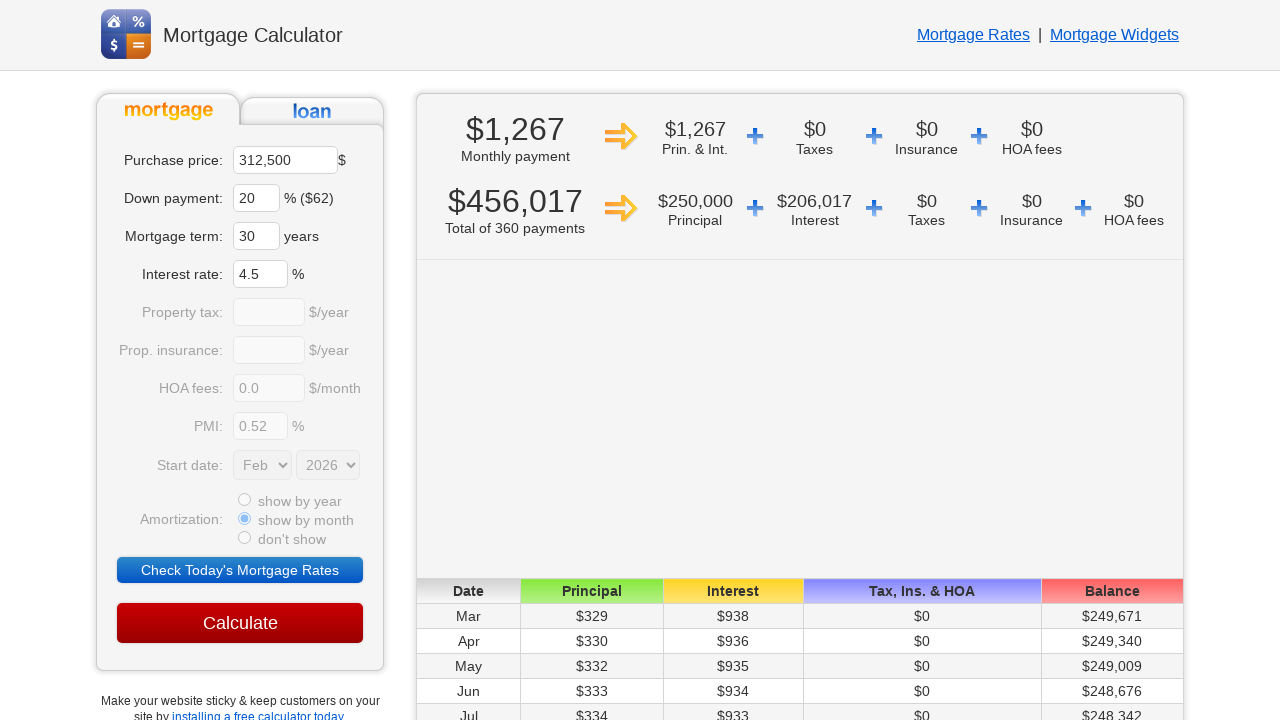

Advanced options appeared - start month dropdown loaded
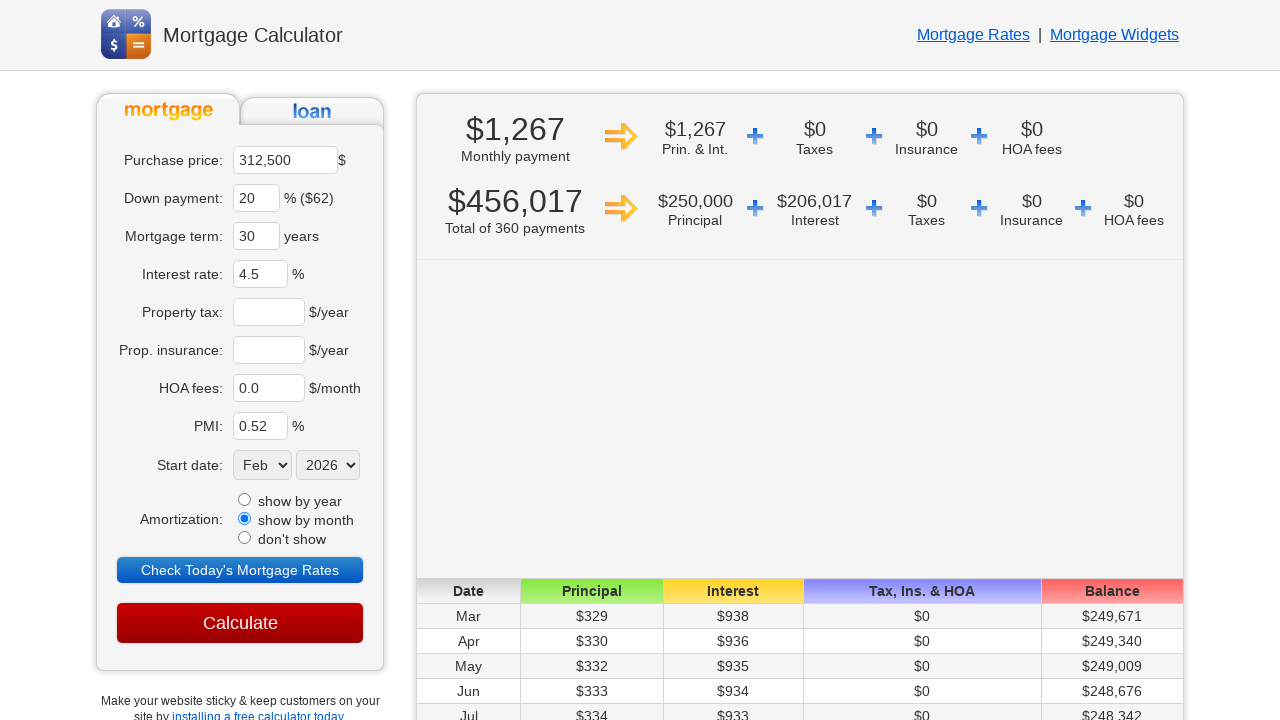

Selected start month 'Sep' from dropdown on select[name='sm']
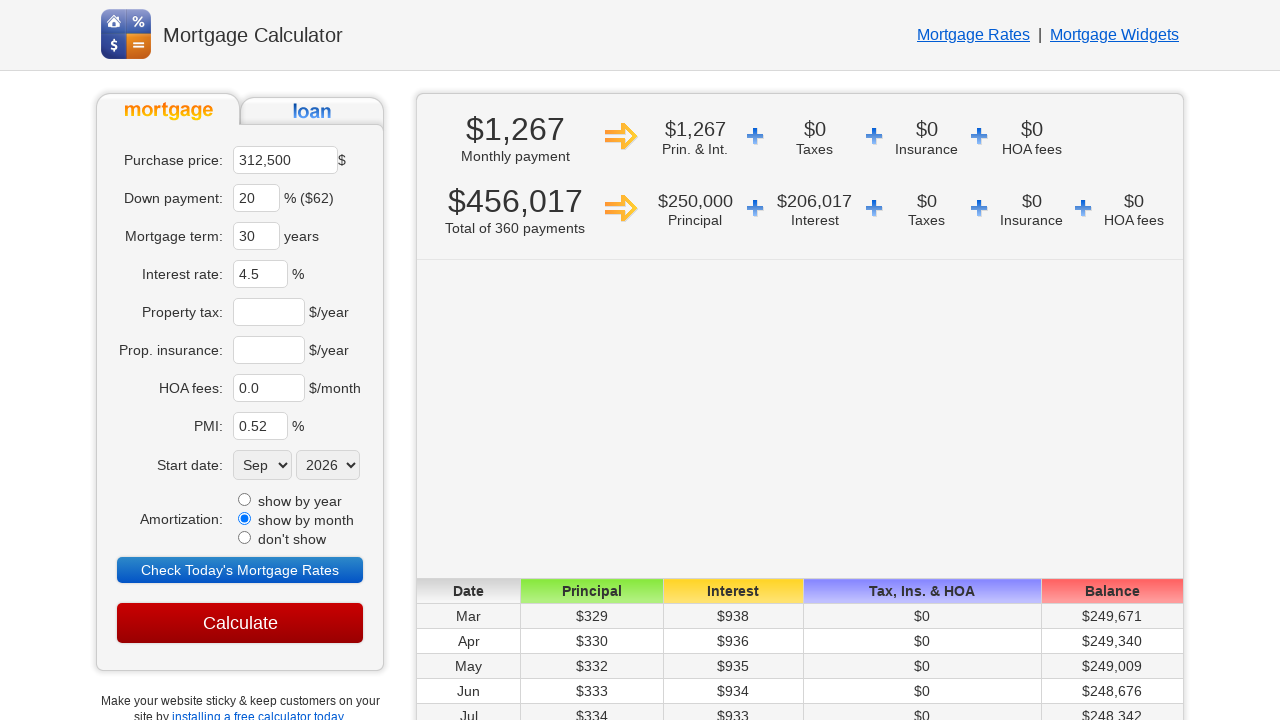

Selected start year '2023' from dropdown on select[name='sy']
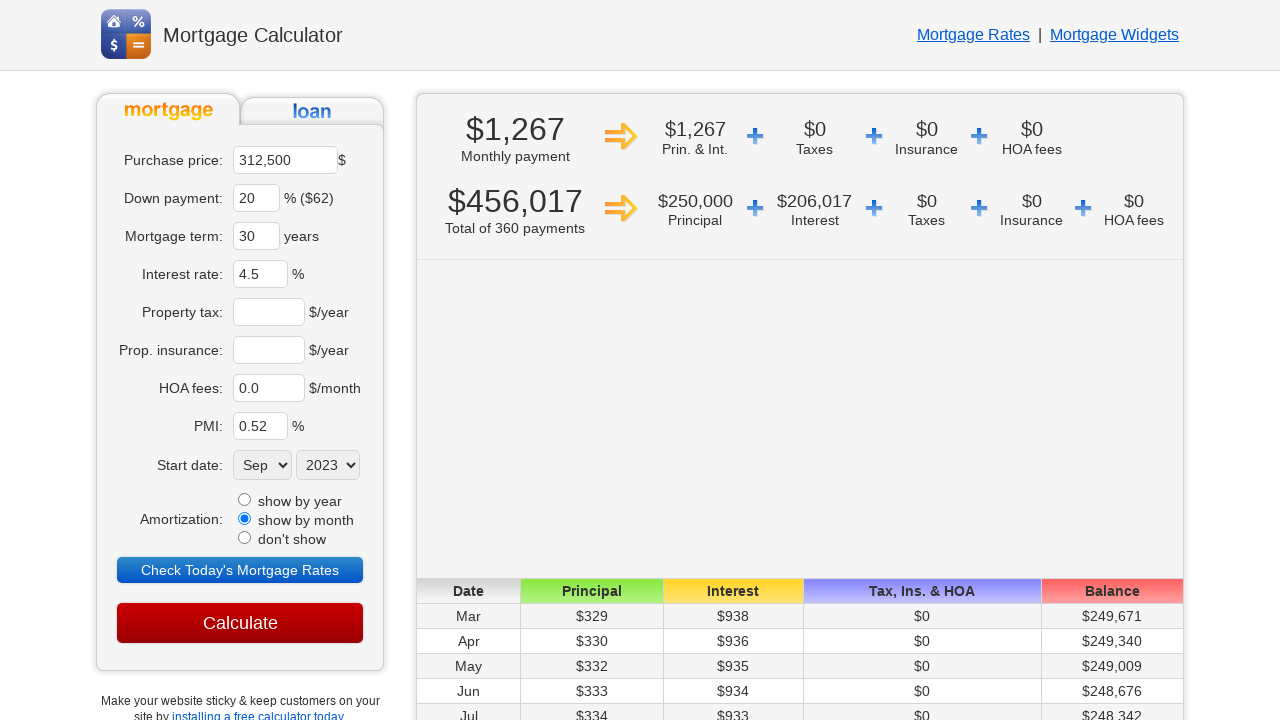

Navigated to mortgage calculator for iteration 2
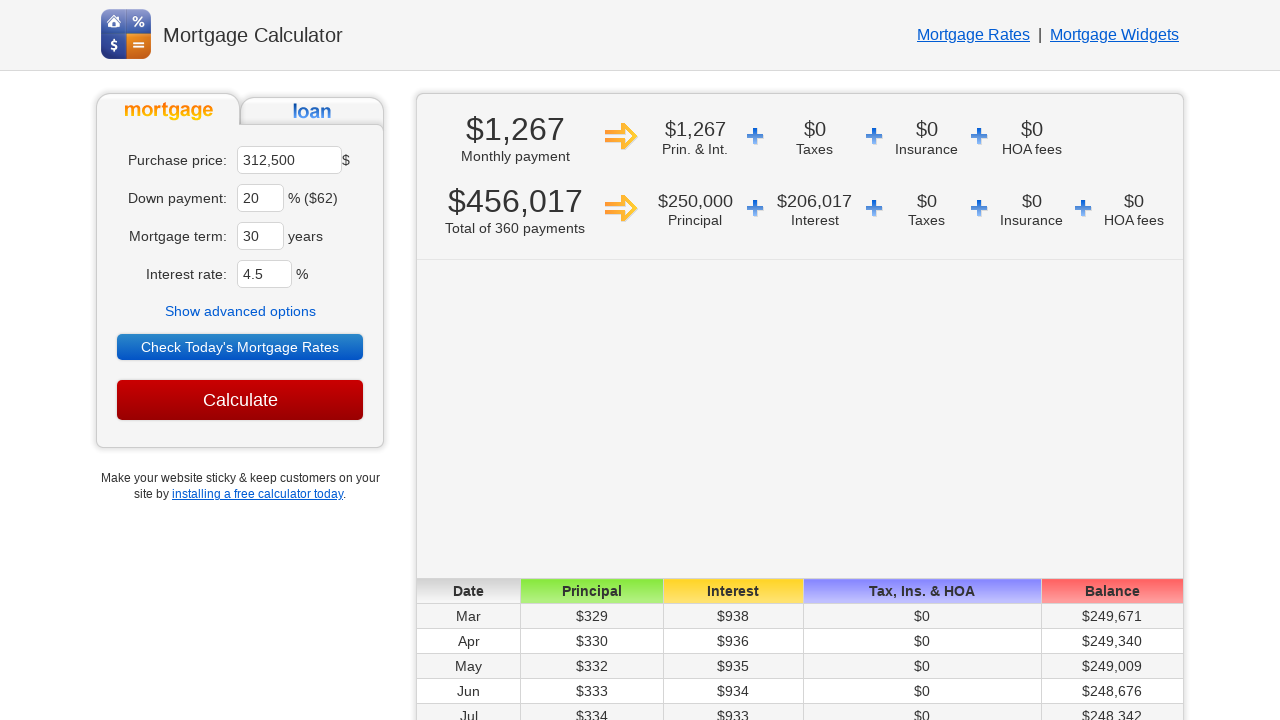

Waited for page to load (networkidle)
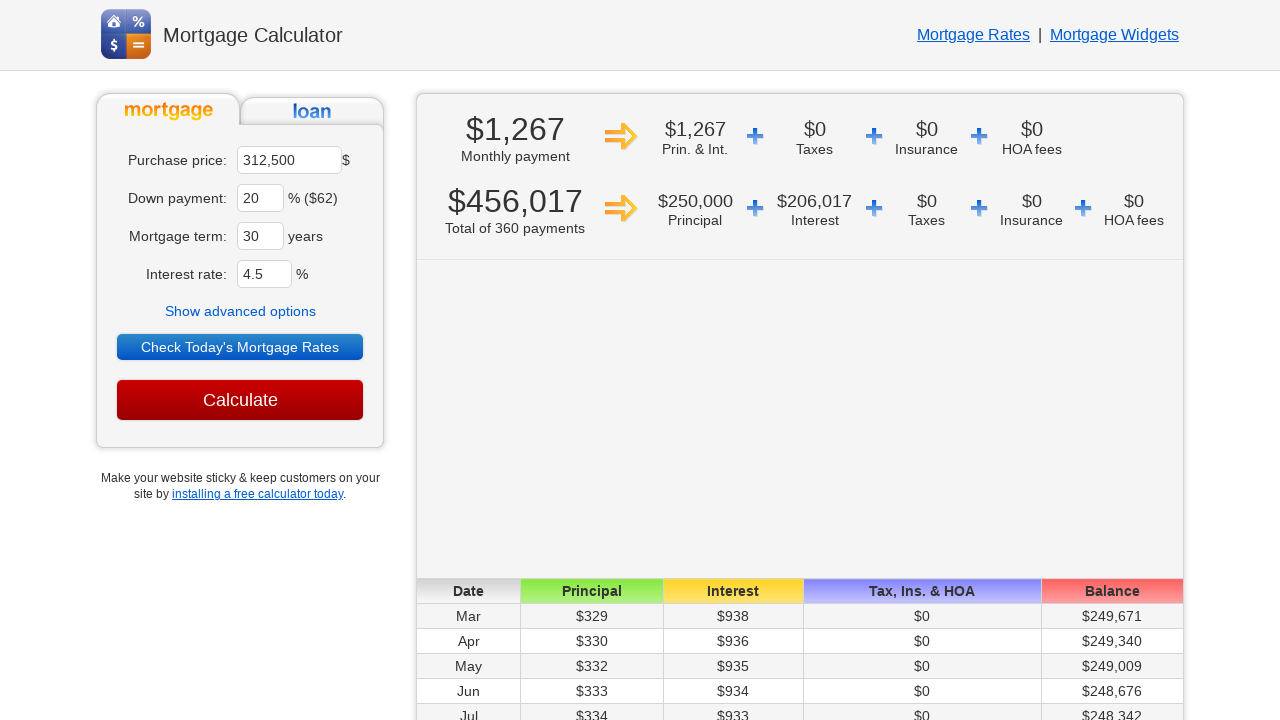

Clicked 'Show advanced options' at (240, 311) on text=Show advanced options
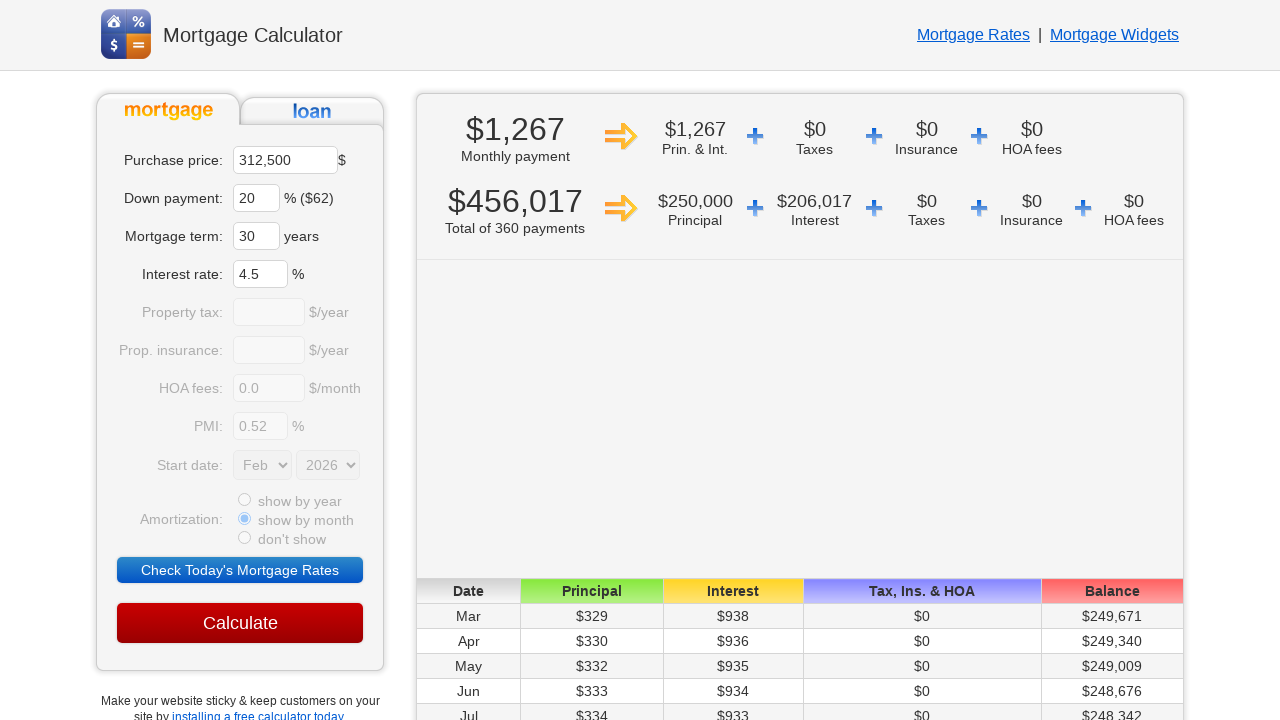

Advanced options appeared - start month dropdown loaded
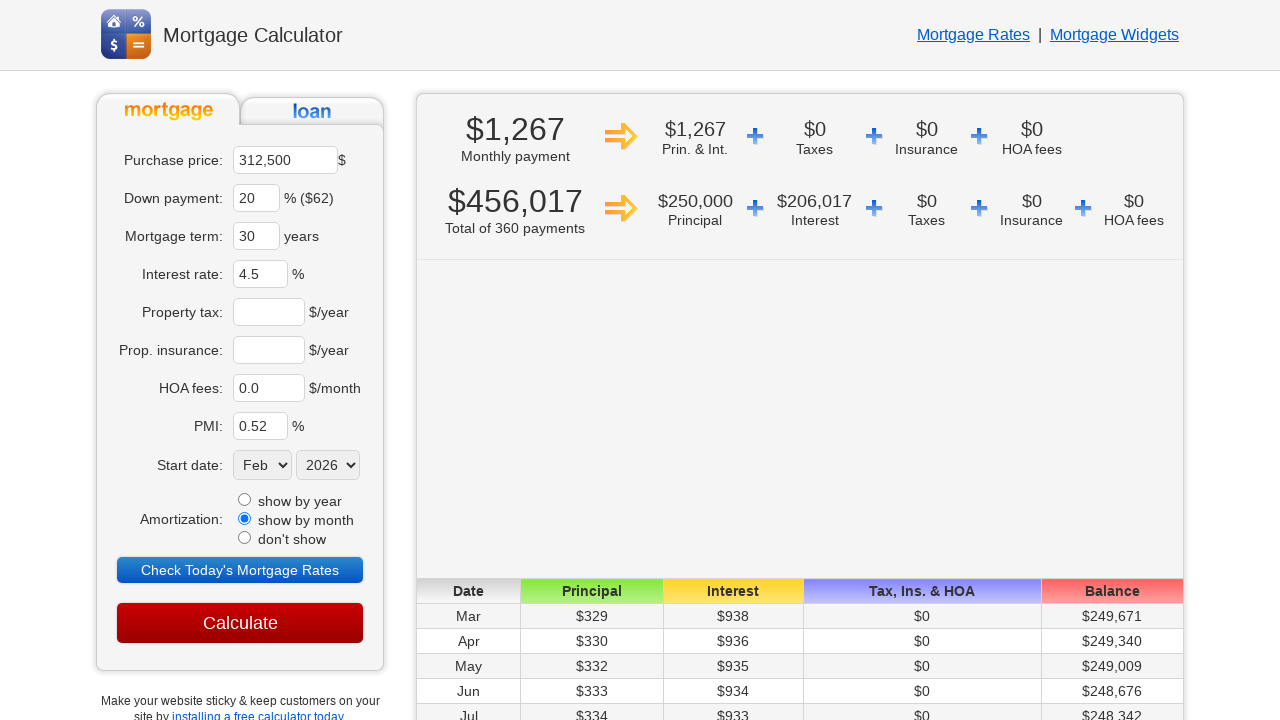

Selected start month 'Oct' from dropdown on select[name='sm']
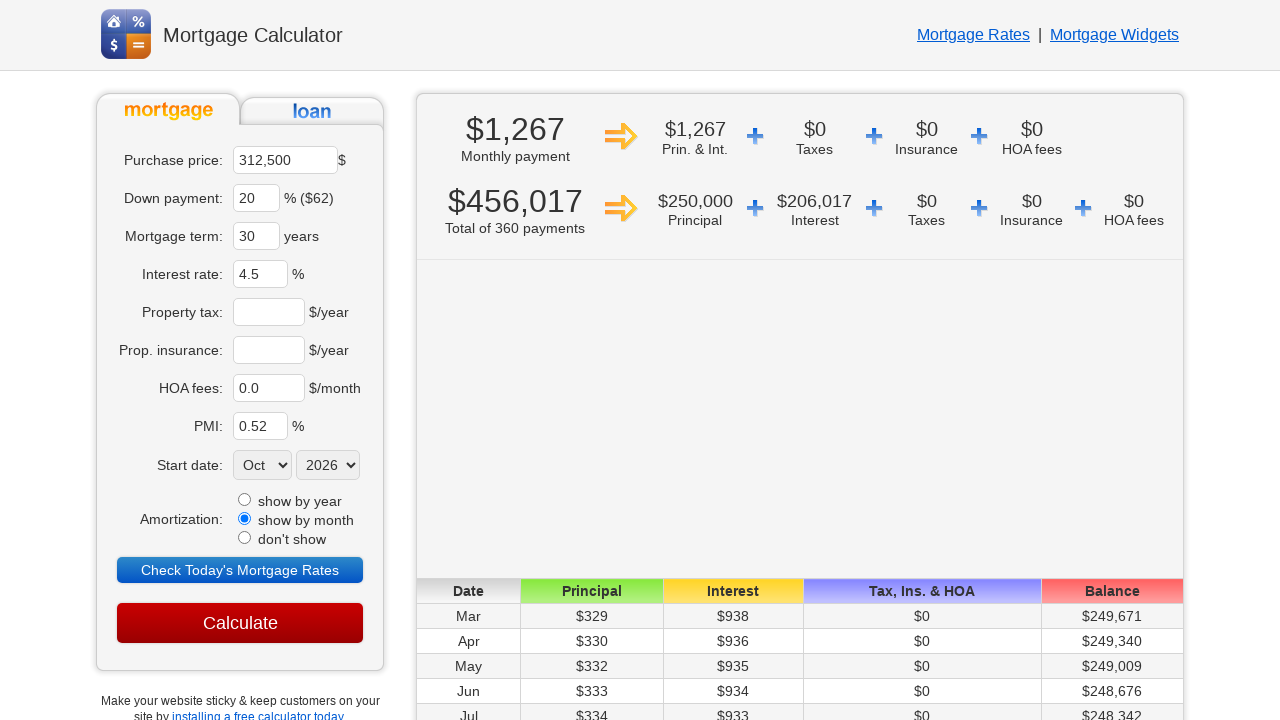

Selected start year '2024' from dropdown on select[name='sy']
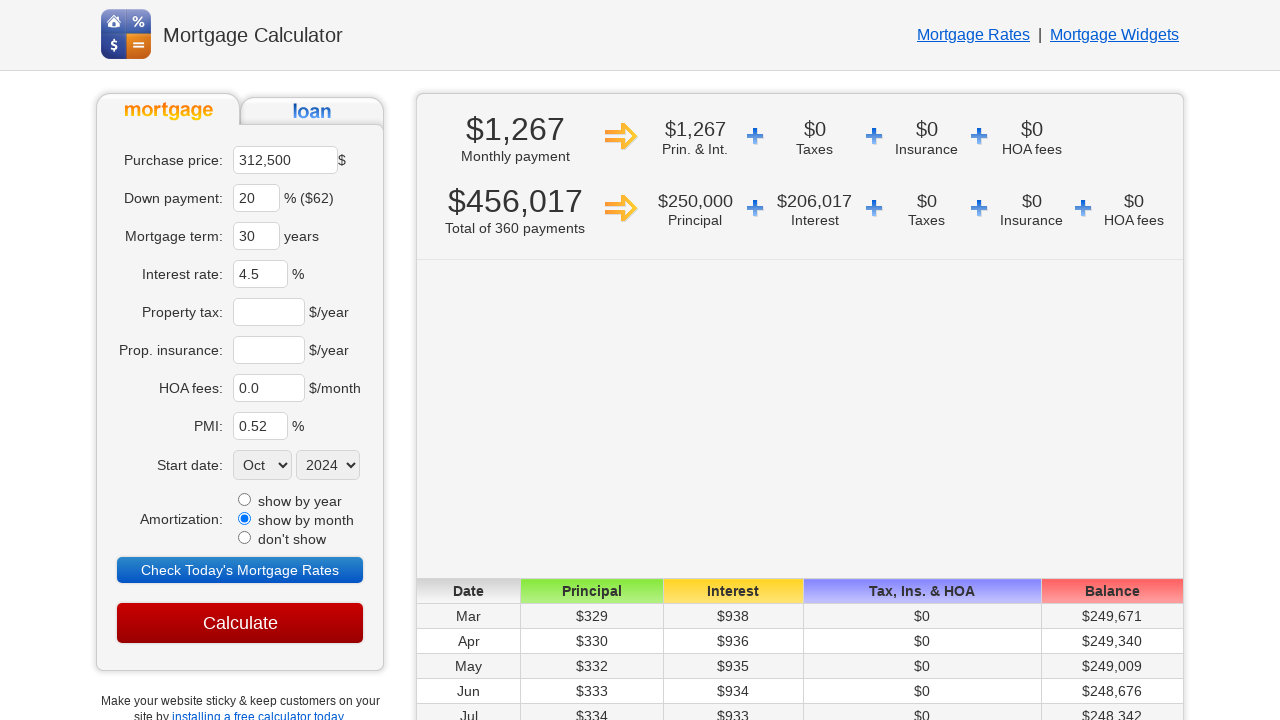

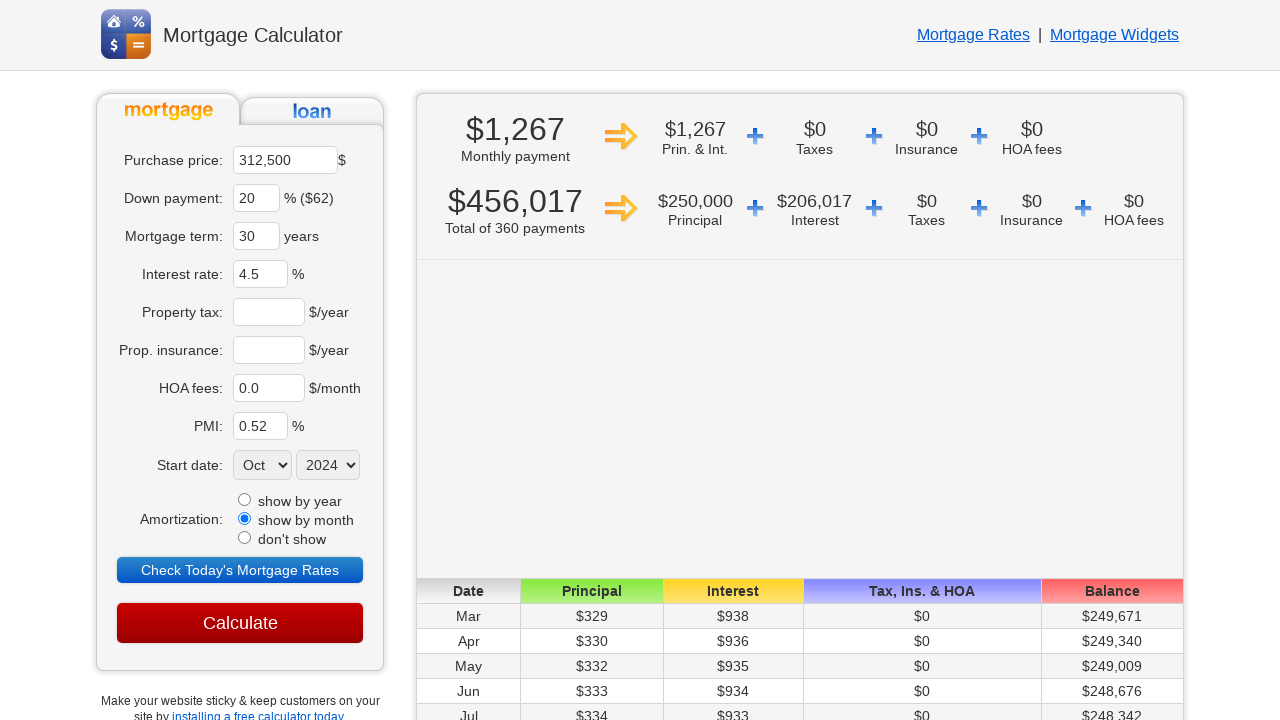